Tests a web calculator by performing an addition (4+2) and verifying the result equals 6, also checks button visibility

Starting URL: https://dgotlieb.github.io/WebCalculator/

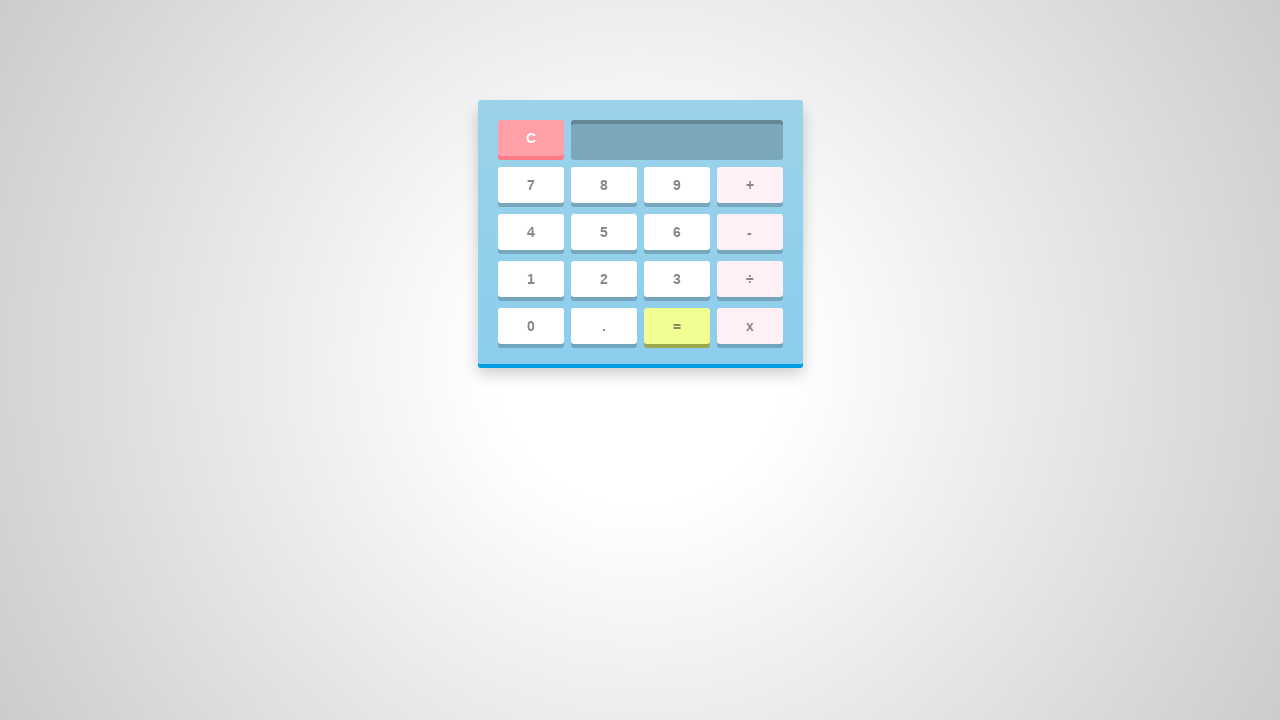

Waited for button 6 to be visible
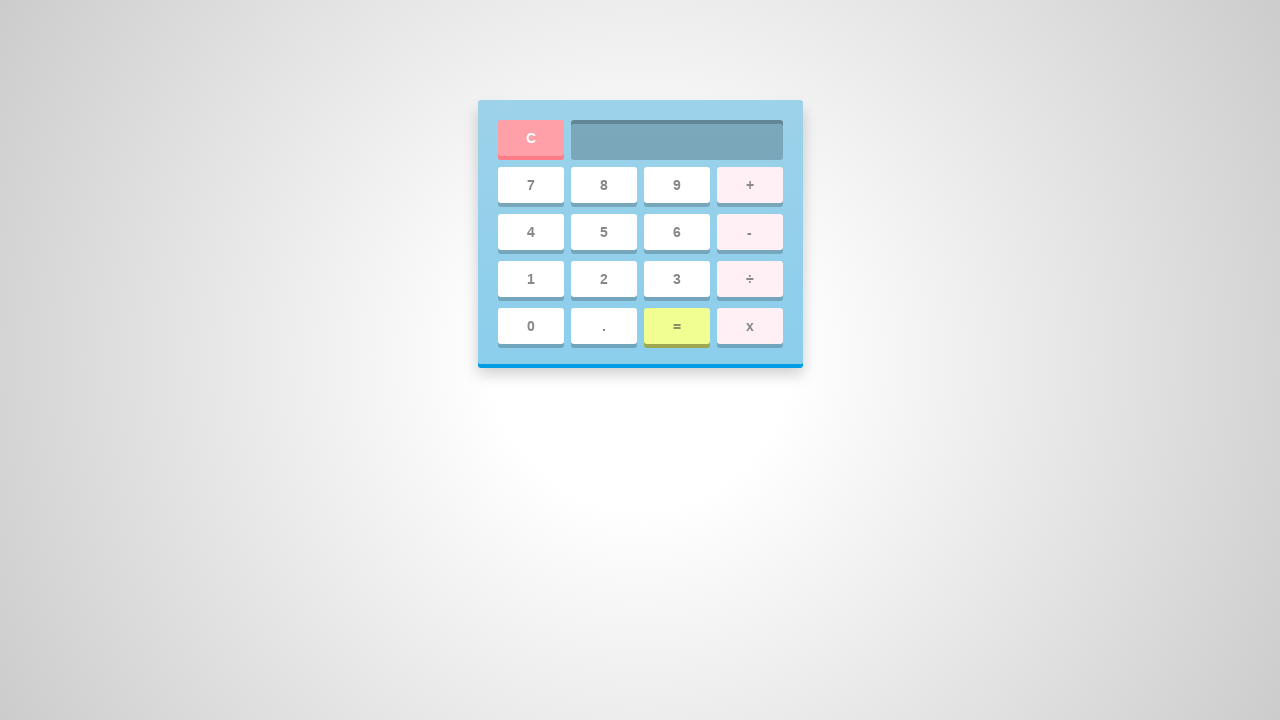

Clicked button 4 at (530, 232) on #four
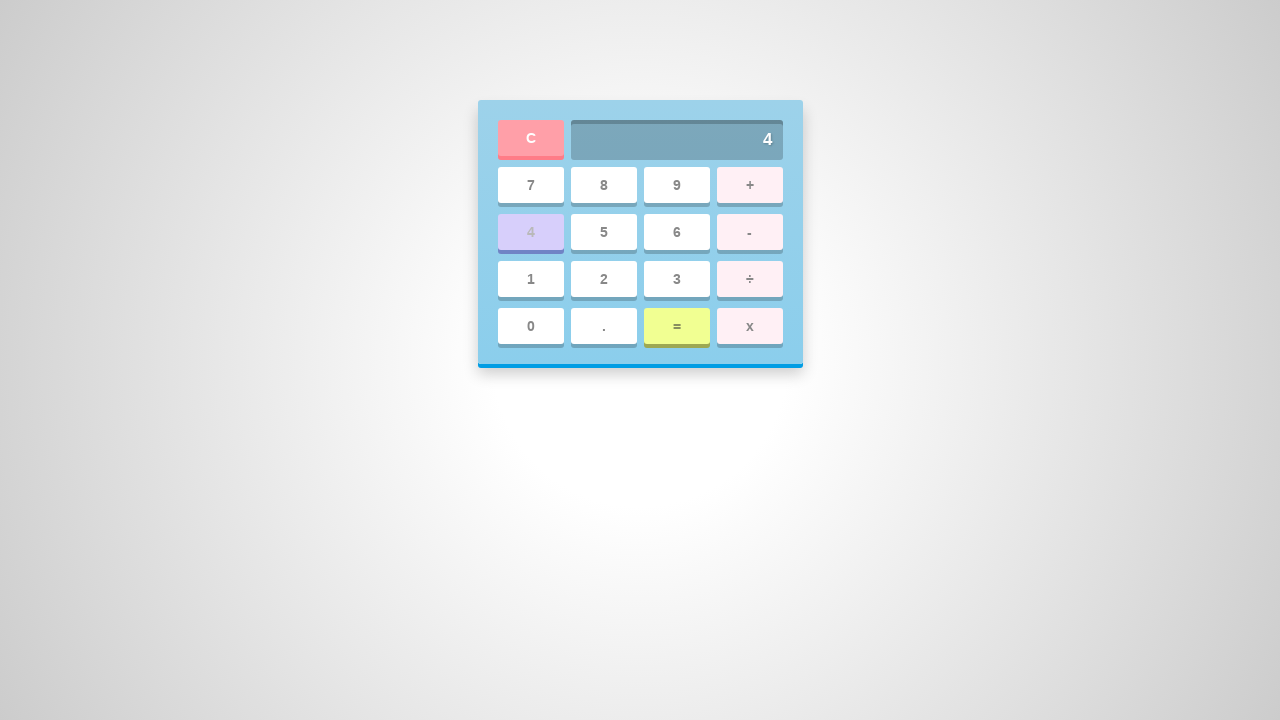

Clicked add button at (750, 185) on #add
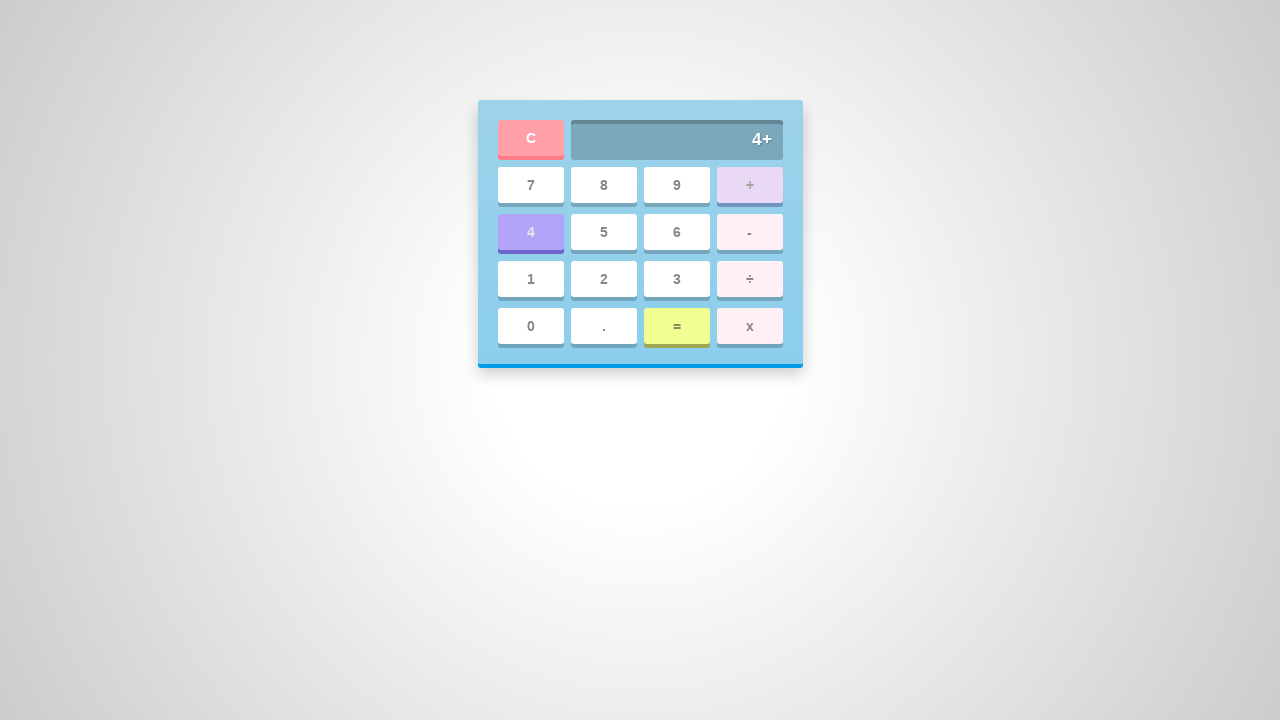

Clicked button 2 at (604, 279) on #two
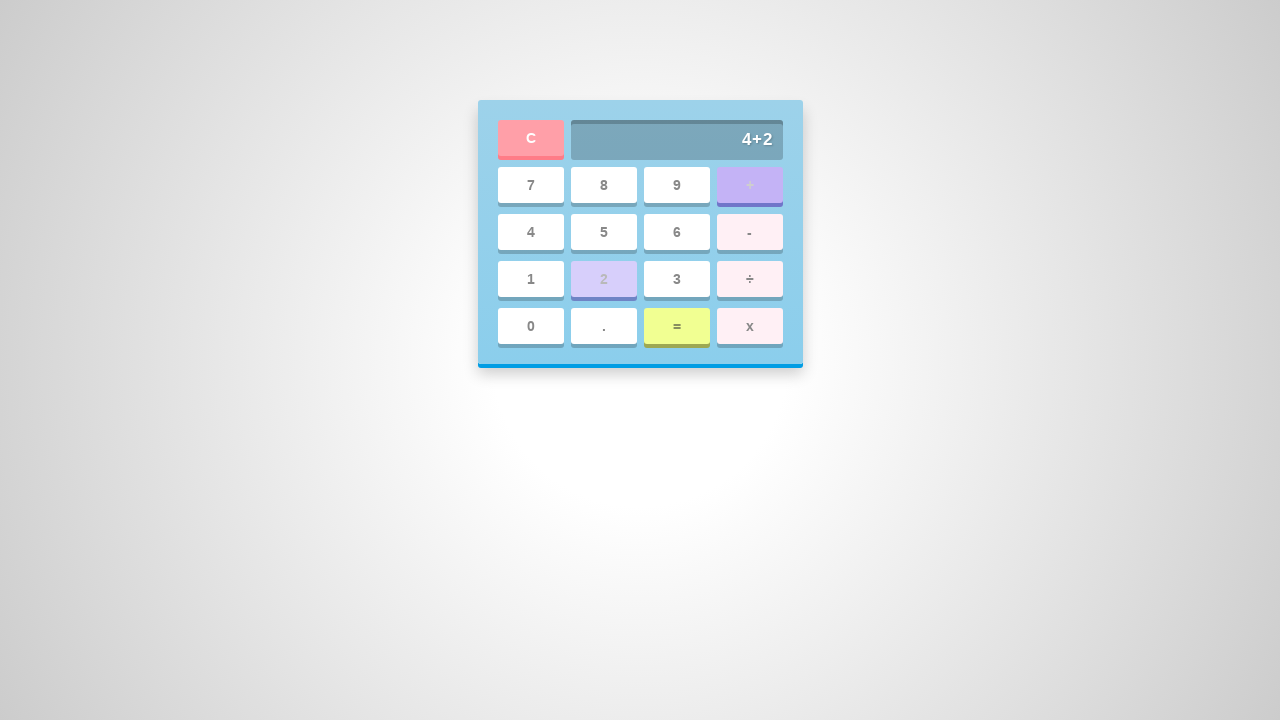

Clicked equal button to calculate result at (676, 326) on #equal
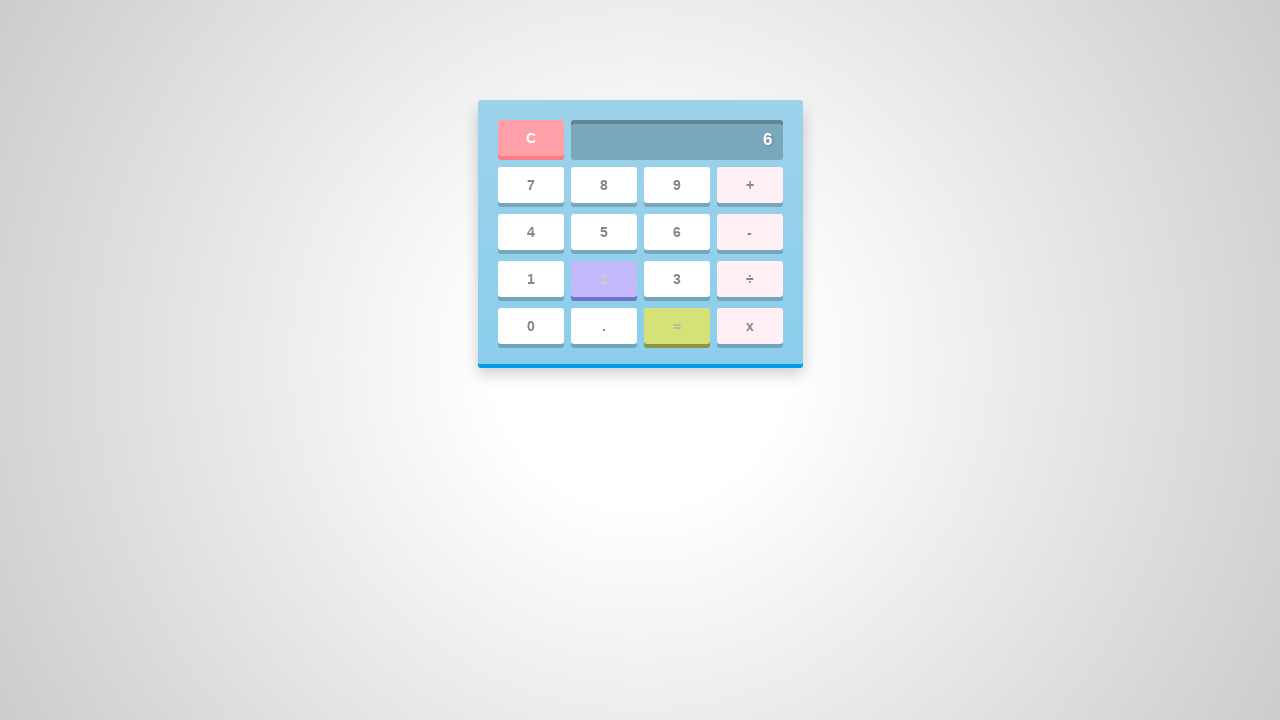

Retrieved result from calculator screen
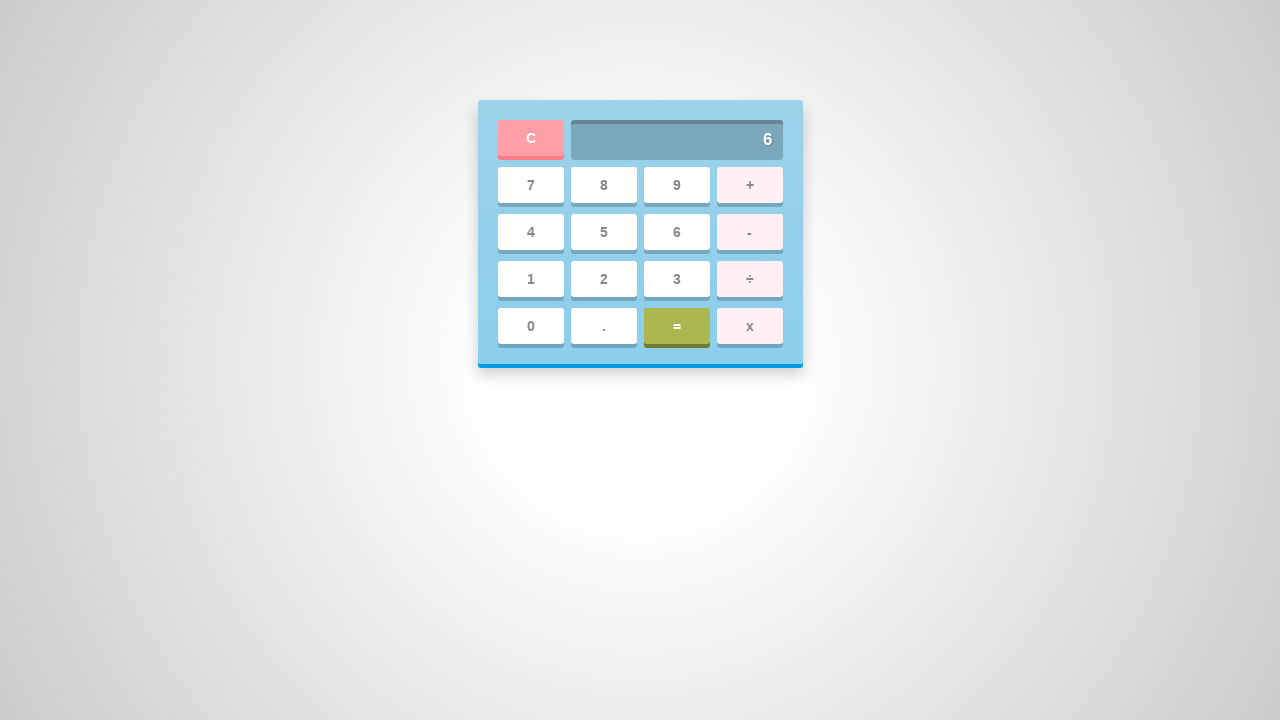

Verified that 4 + 2 equals 6
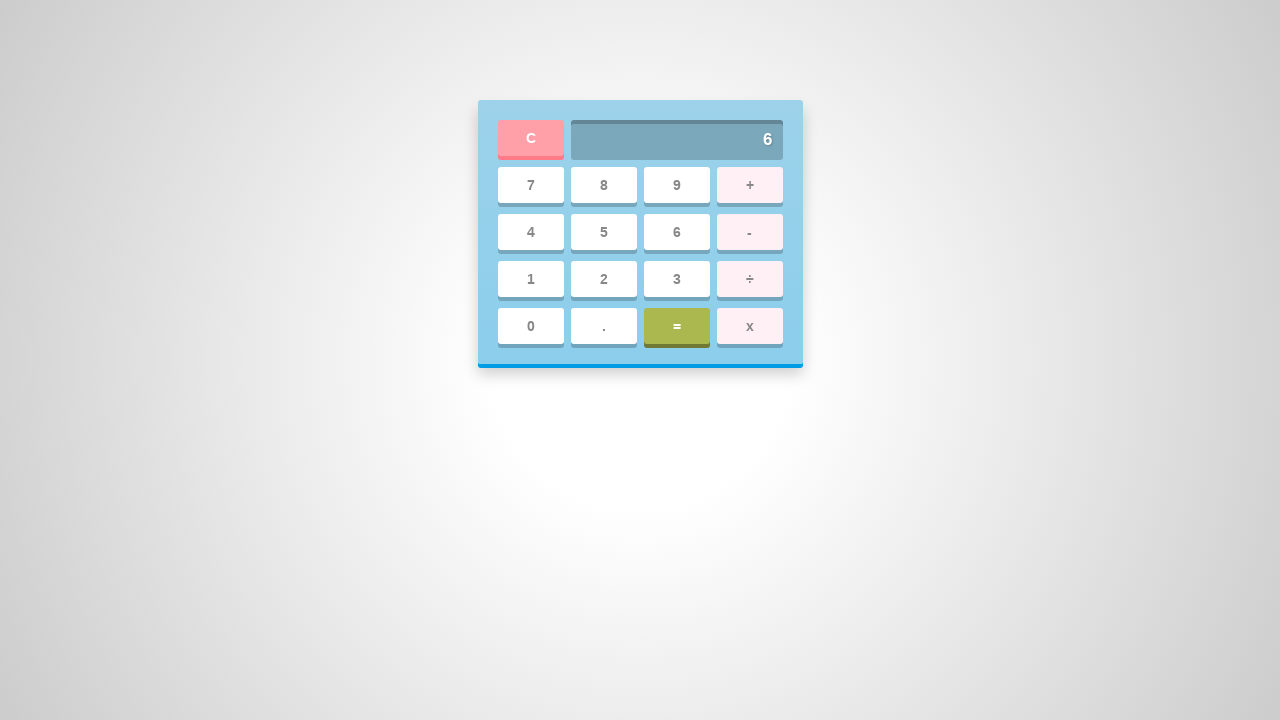

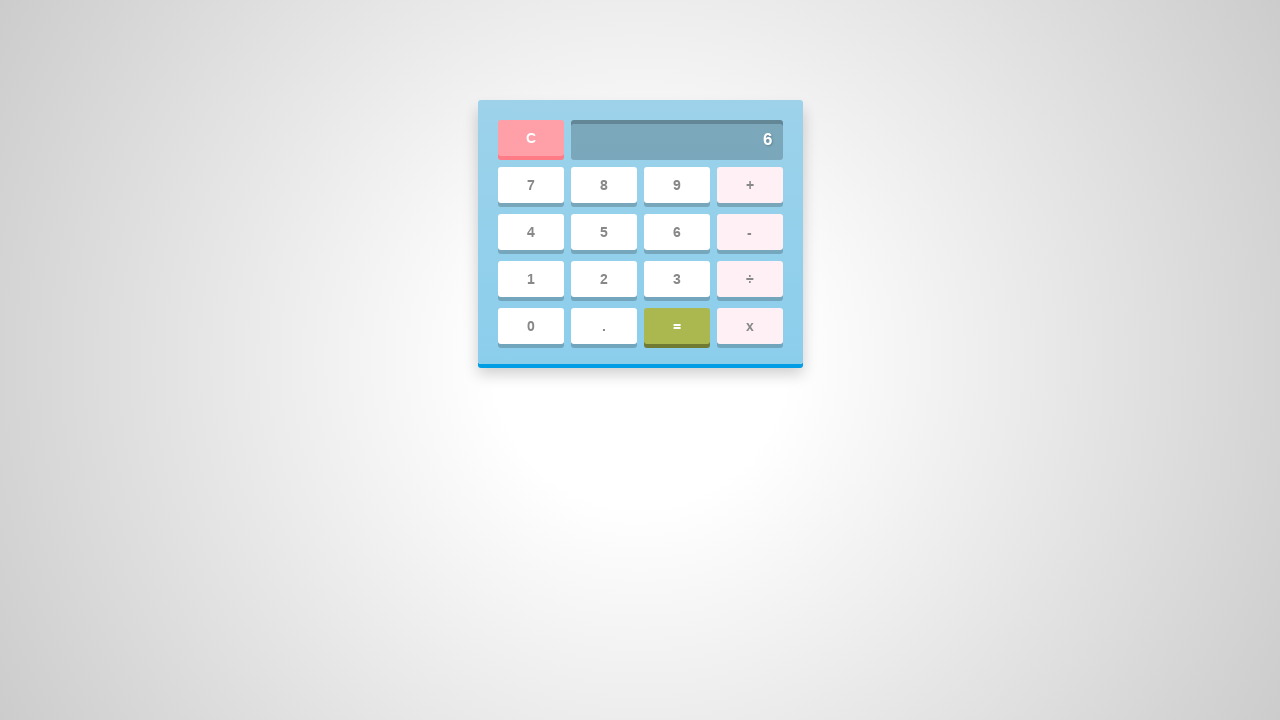